Tests the jQuery UI datepicker widget by opening it, navigating to previous months, and selecting a specific date

Starting URL: https://jqueryui.com/datepicker/

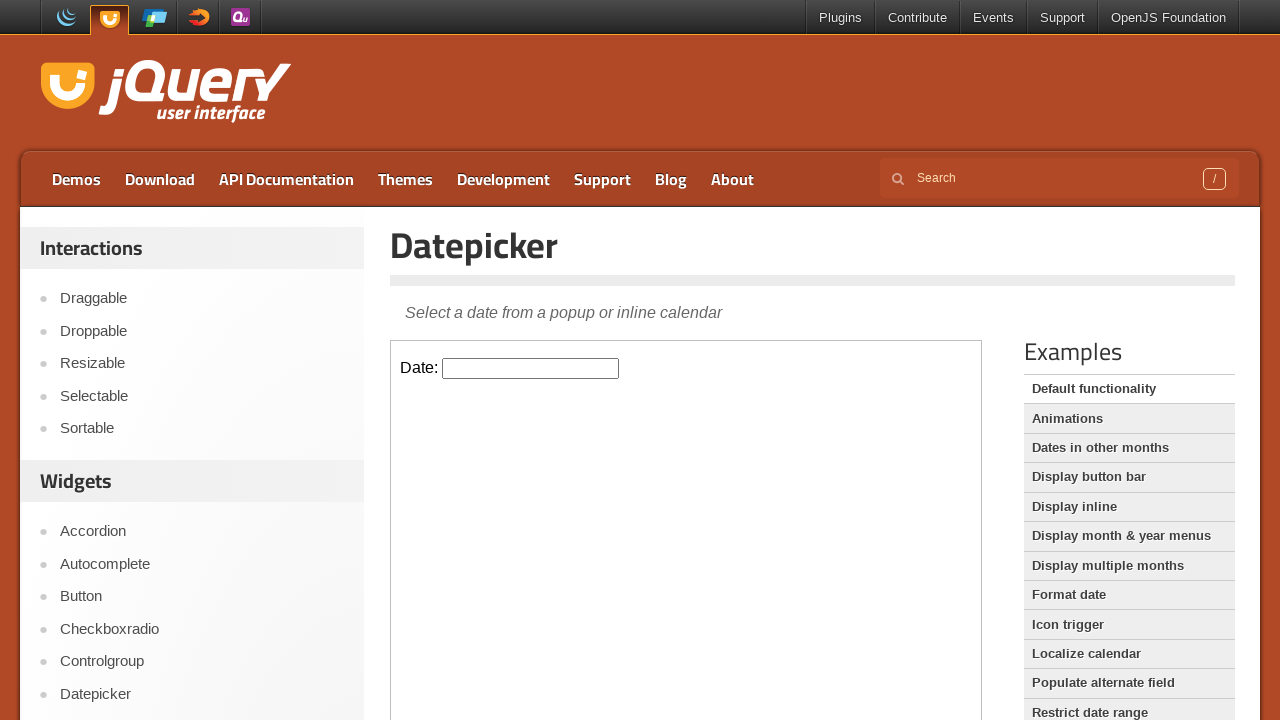

Scrolled to Examples section
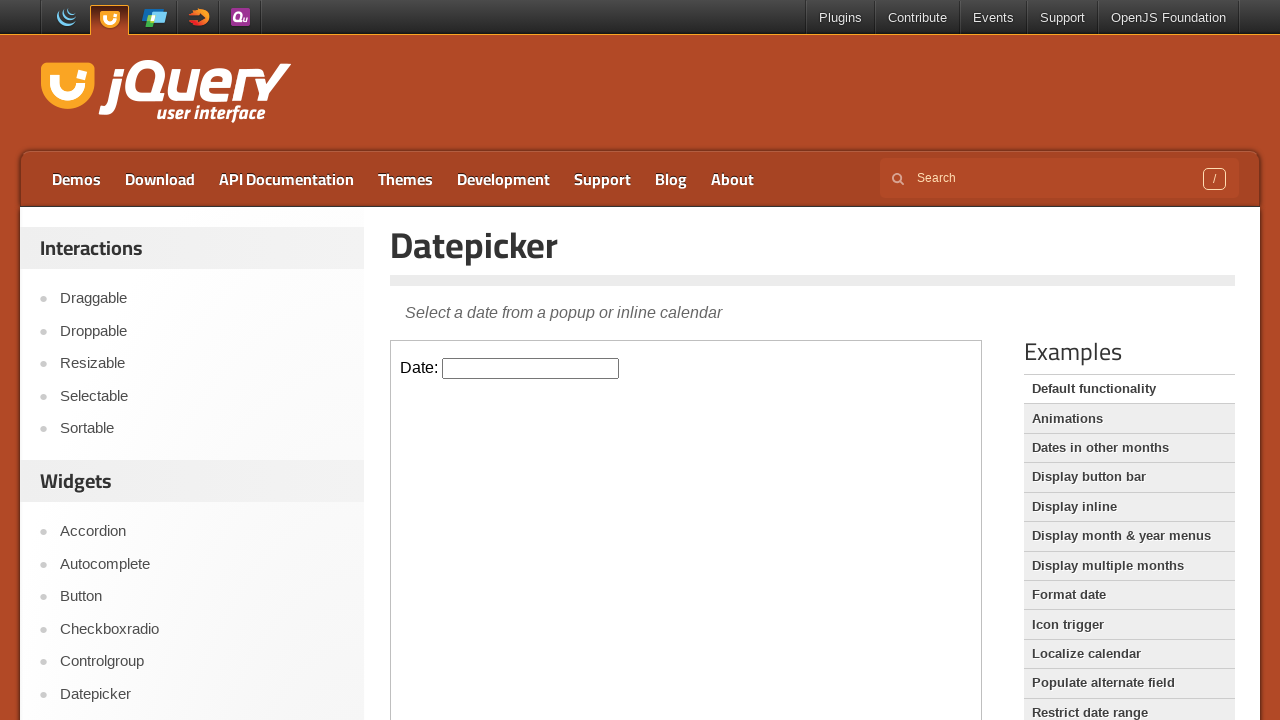

Located datepicker iframe
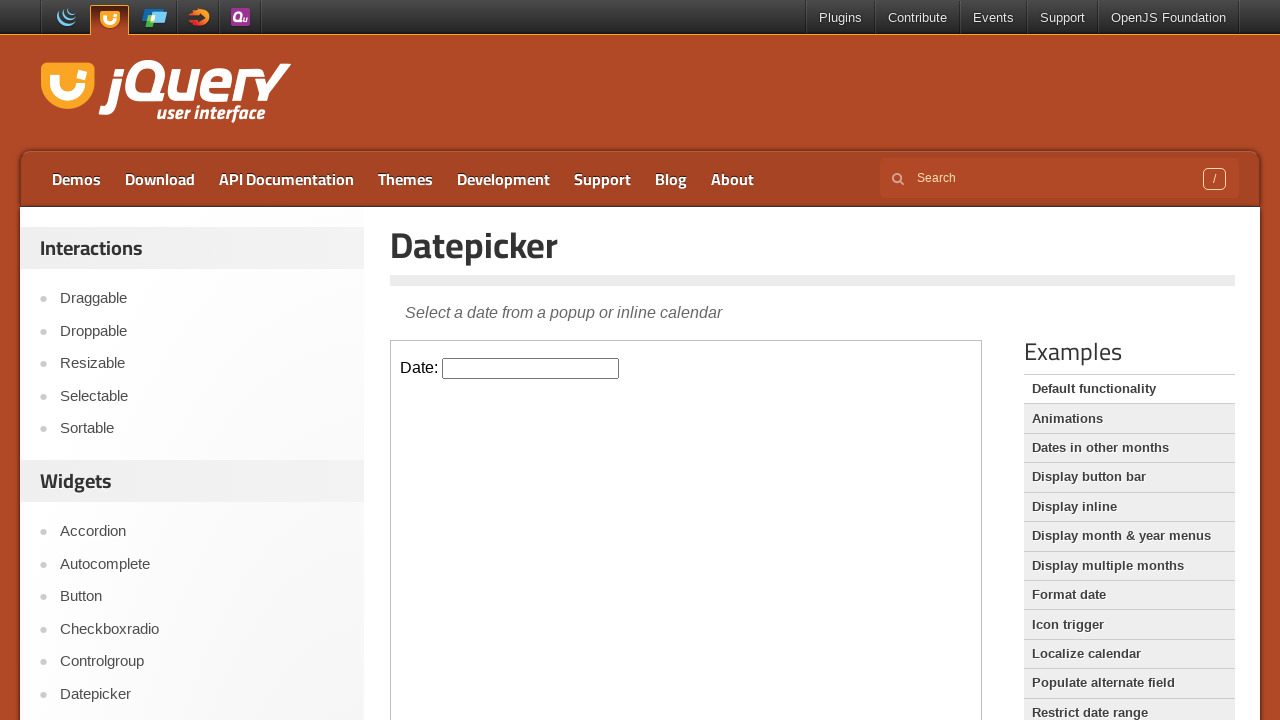

Located datepicker input field
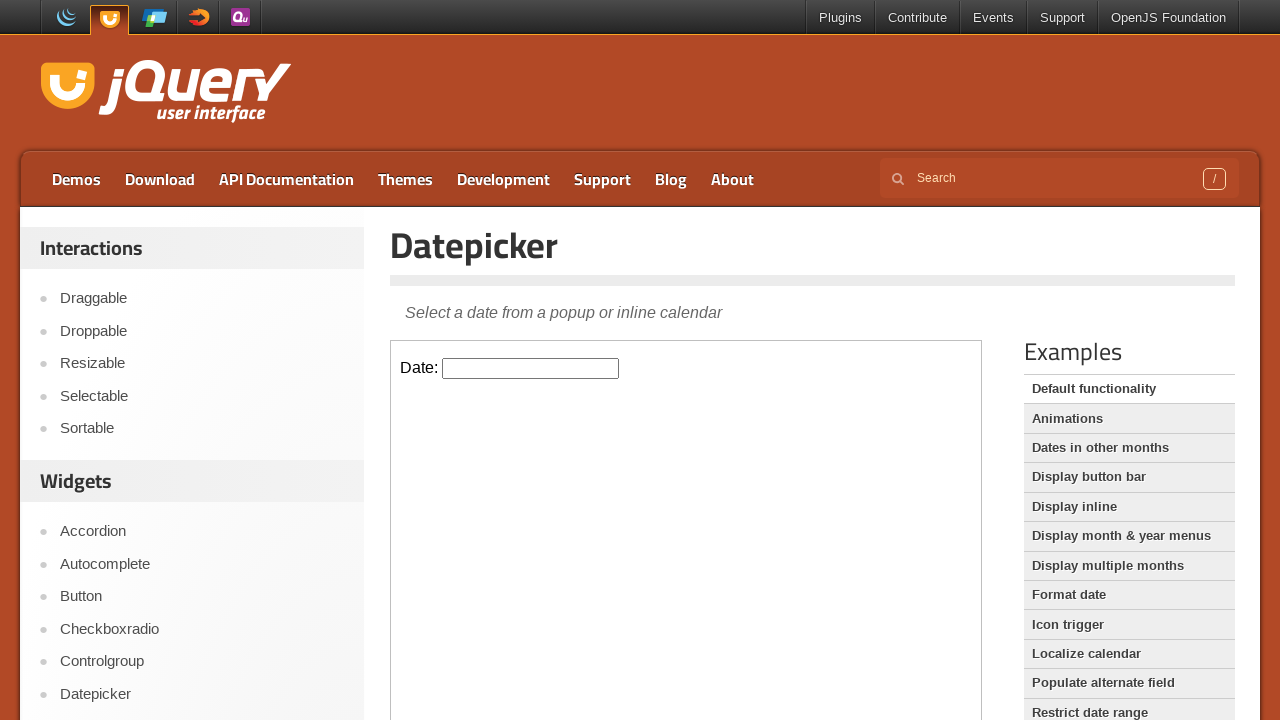

Clicked datepicker input to open calendar widget at (531, 368) on iframe >> nth=0 >> internal:control=enter-frame >> input#datepicker
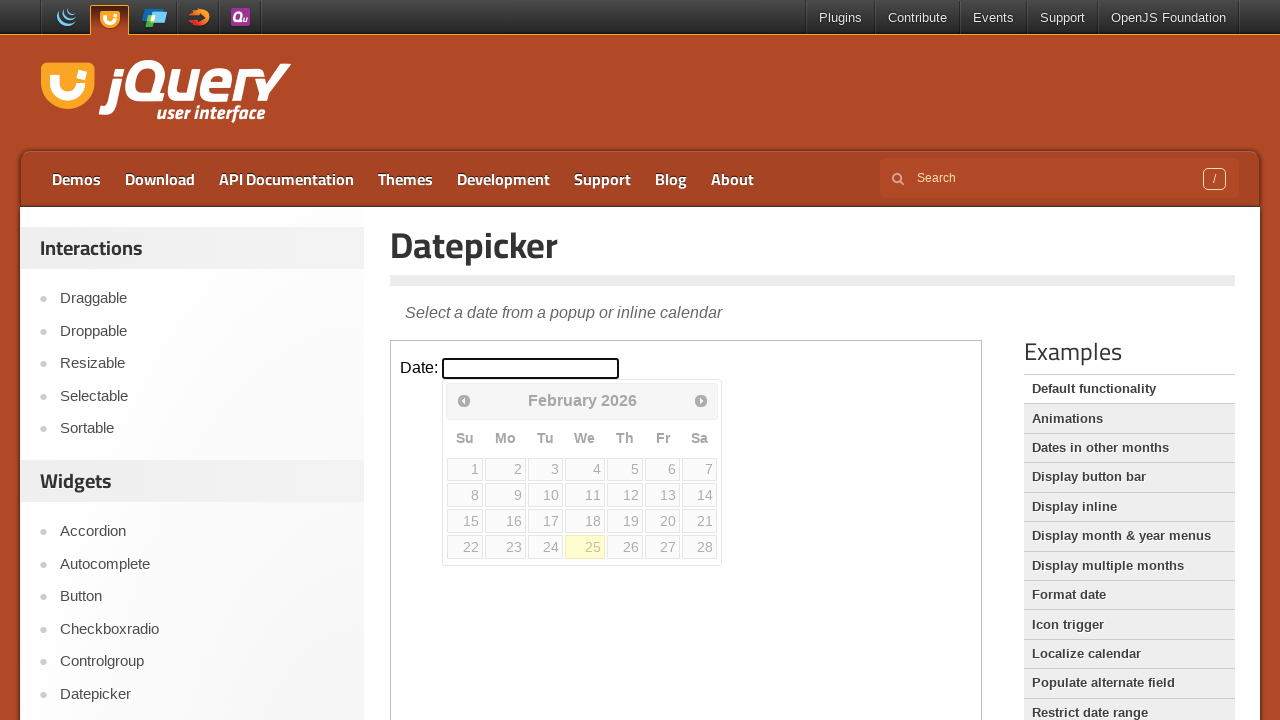

Clicked Previous button (iteration 1 of 3) to navigate back one month at (464, 400) on iframe >> nth=0 >> internal:control=enter-frame >> xpath=//span[text()='Prev']
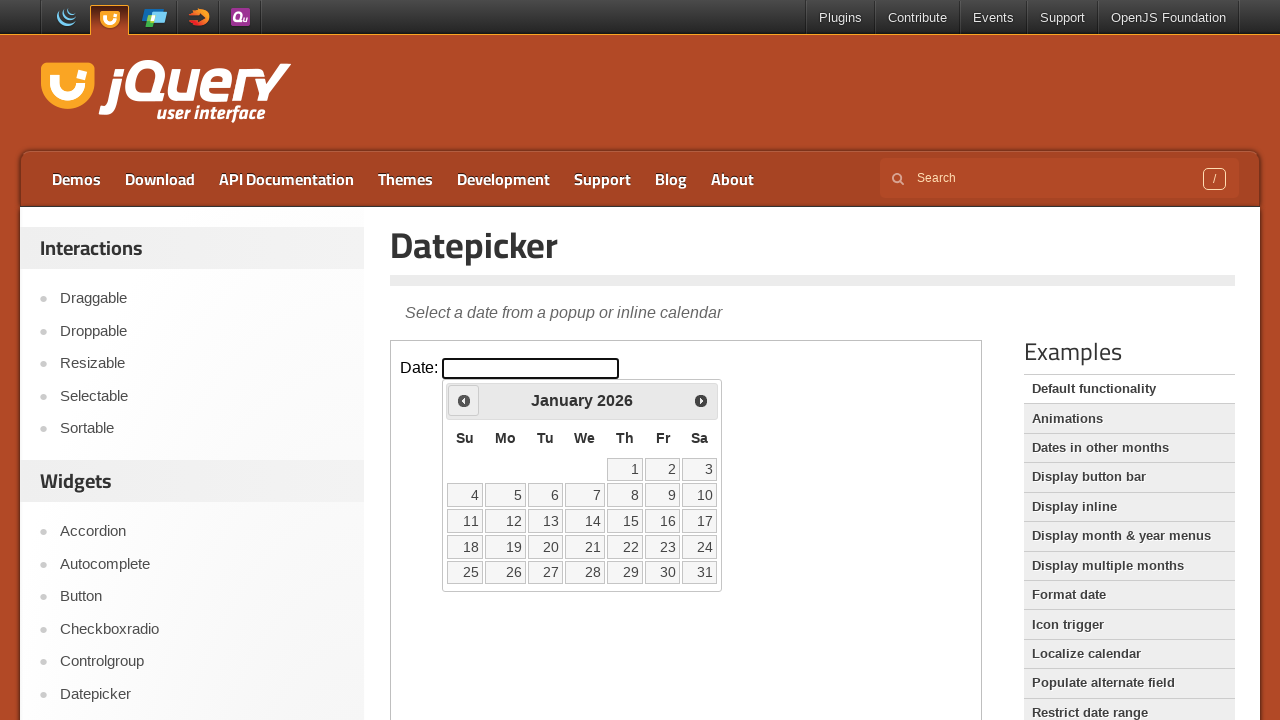

Clicked Previous button (iteration 2 of 3) to navigate back one month at (464, 400) on iframe >> nth=0 >> internal:control=enter-frame >> xpath=//span[text()='Prev']
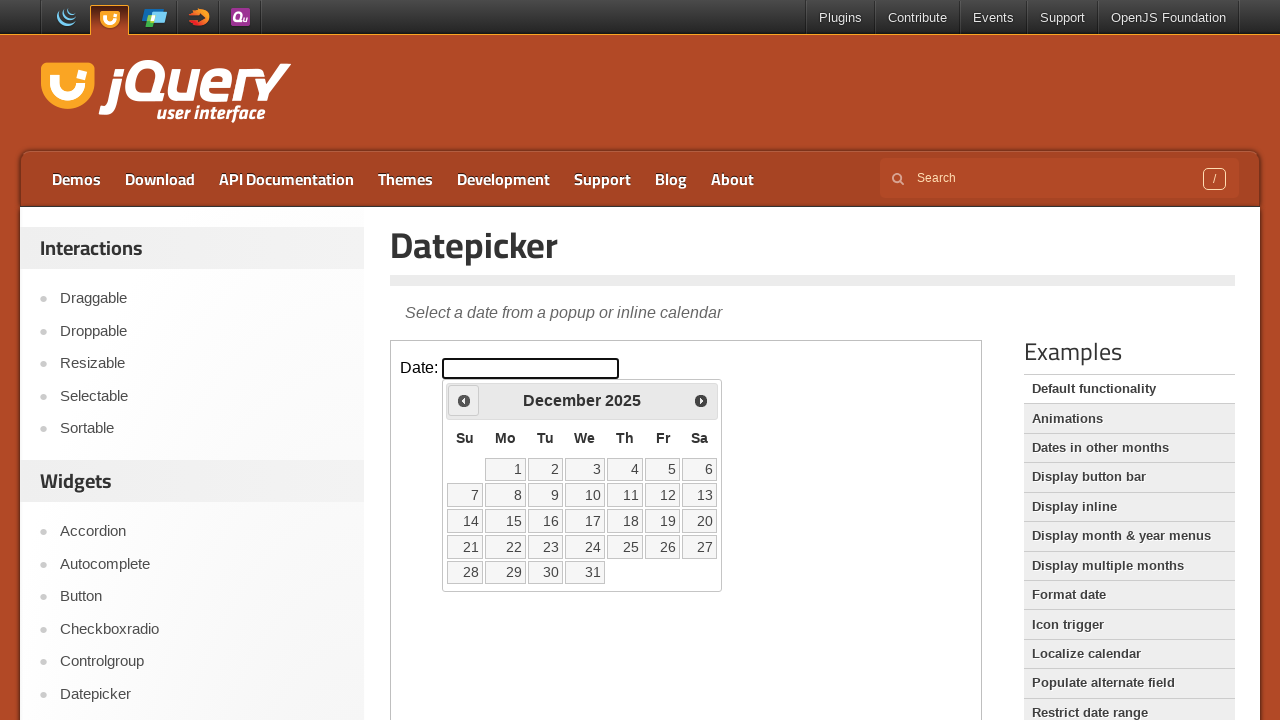

Clicked Previous button (iteration 3 of 3) to navigate back one month at (464, 400) on iframe >> nth=0 >> internal:control=enter-frame >> xpath=//span[text()='Prev']
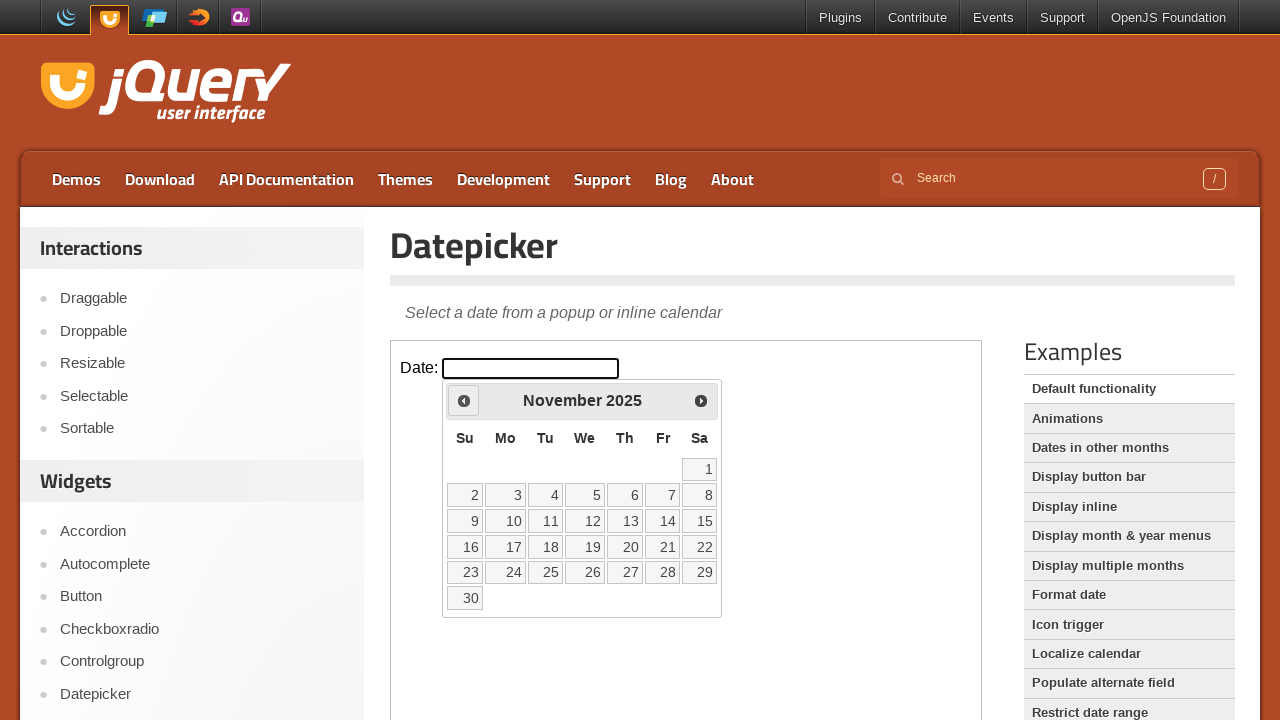

Located all calendar day cells
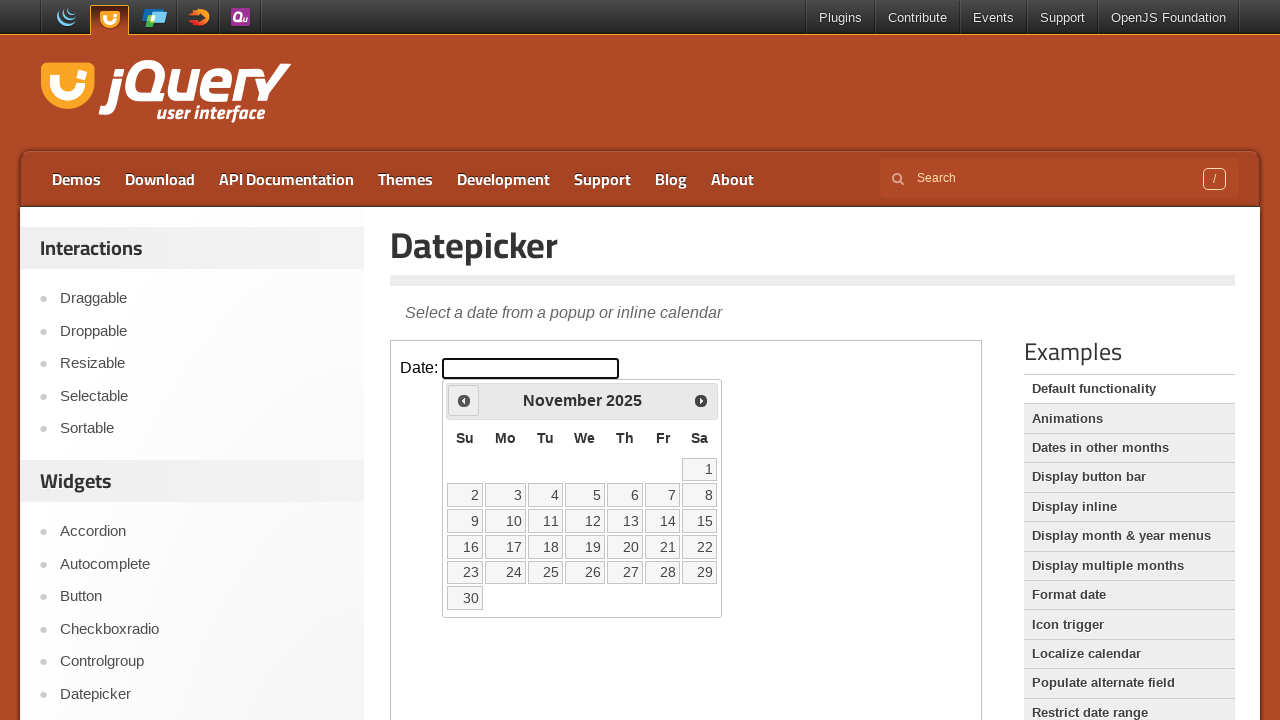

Clicked on day 15 in the calendar at (700, 521) on iframe >> nth=0 >> internal:control=enter-frame >> xpath=//table[@class='ui-date
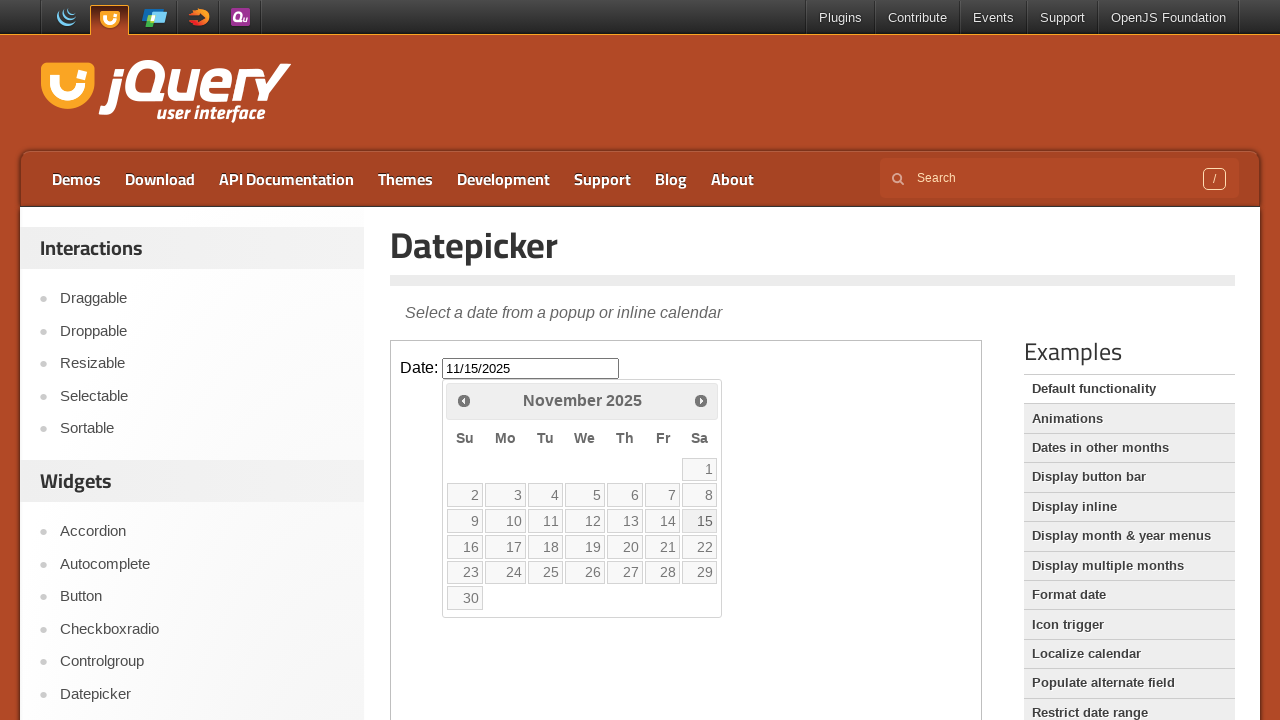

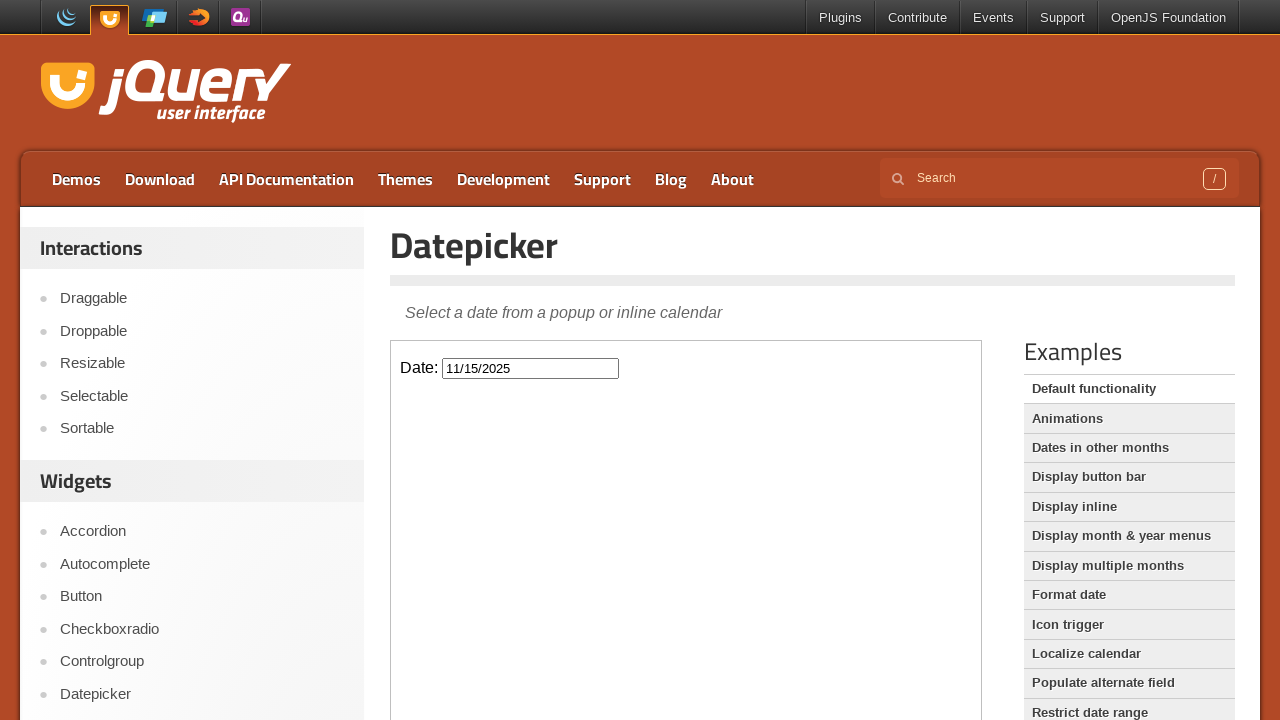